Tests JavaScript alert handling by clicking a button that triggers a prompt alert and reading its text

Starting URL: https://the-internet.herokuapp.com/javascript_alerts

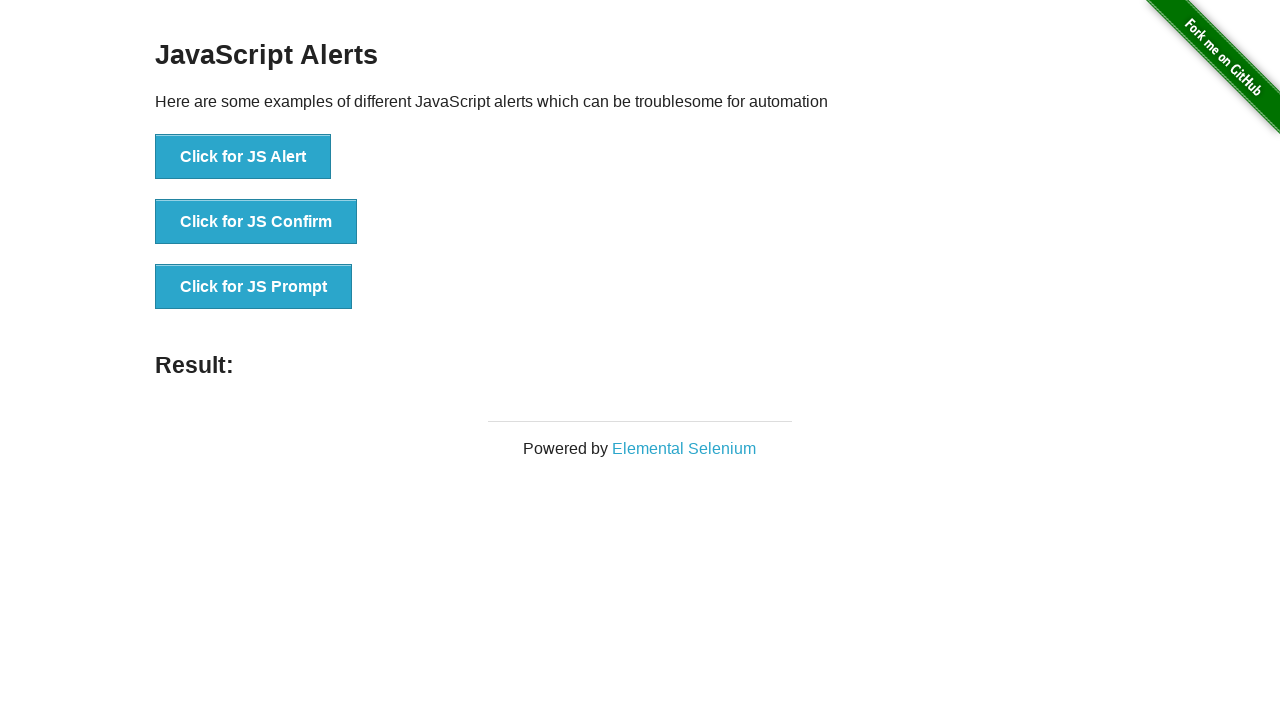

Clicked the button that triggers a prompt alert at (254, 287) on #content > div > ul > li:nth-child(3) > button
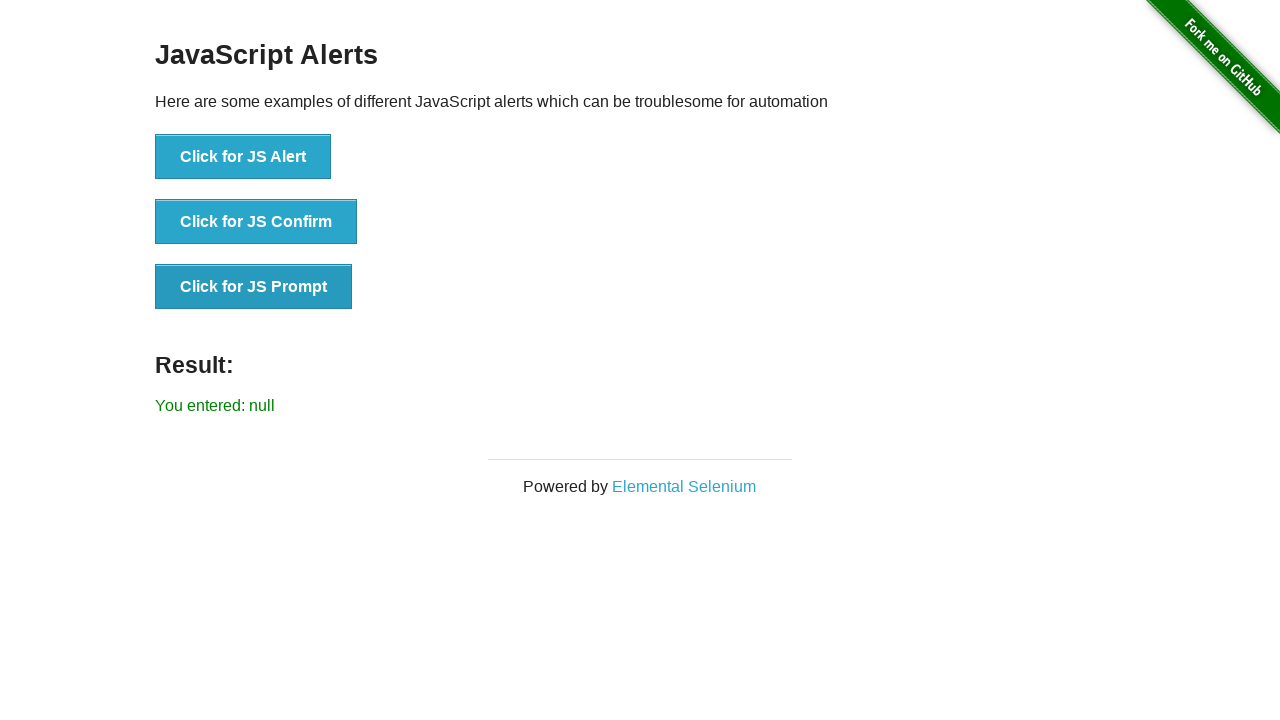

Set up dialog handler to accept the prompt alert
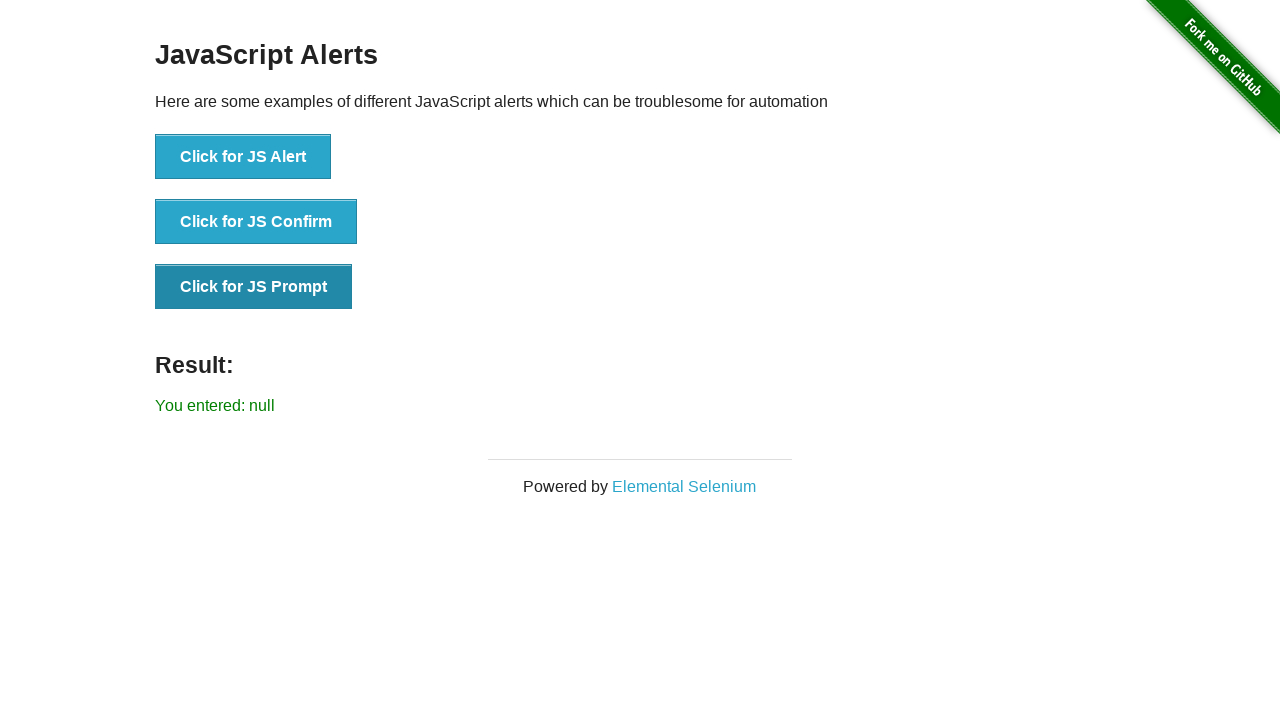

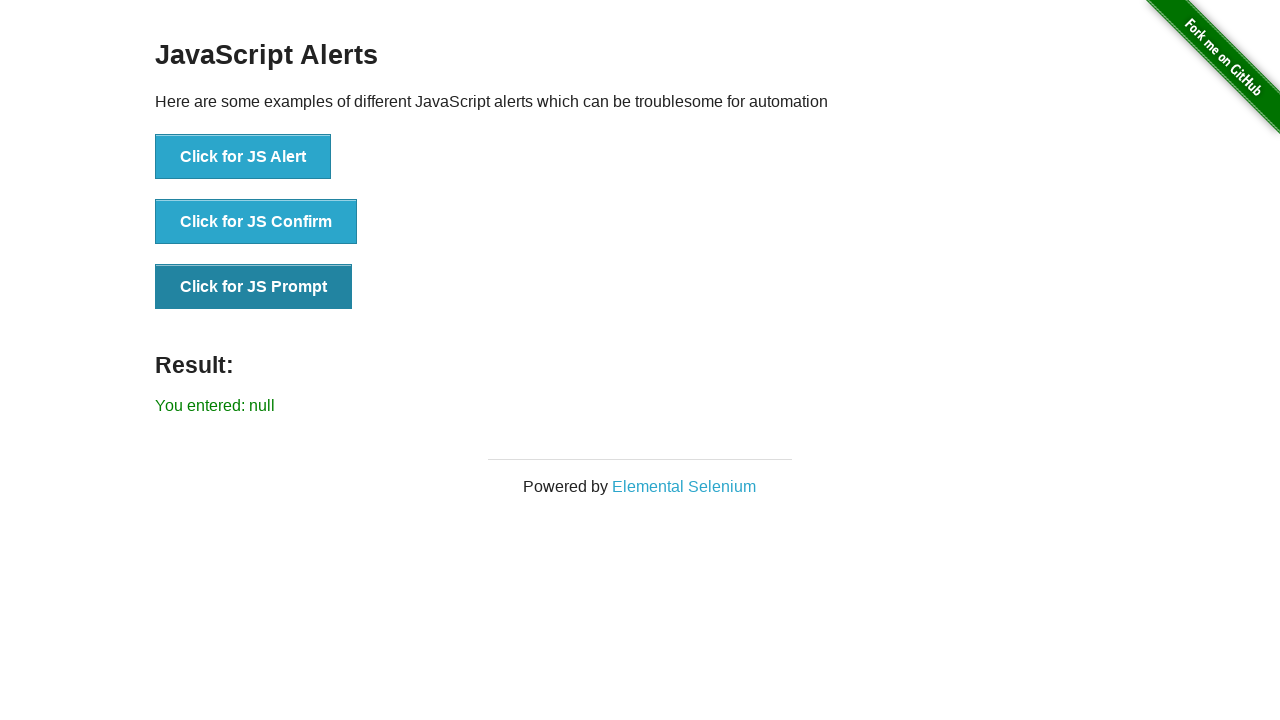